Searches for a movie on Kinopoisk.ru by entering a film name in the search field and retrieving the film name and rating from the results.

Starting URL: https://www.kinopoisk.ru/index.php?kp_query=

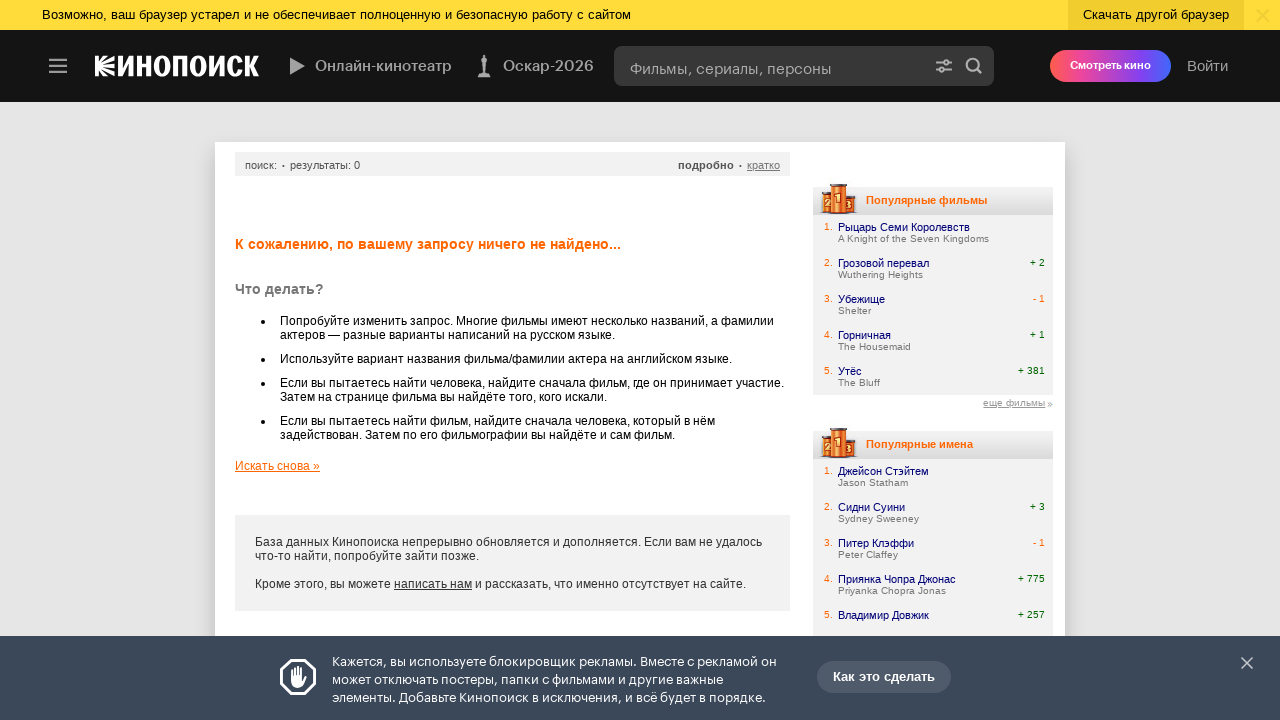

Filled search field with movie name 'Inception' on input[name='kp_query']
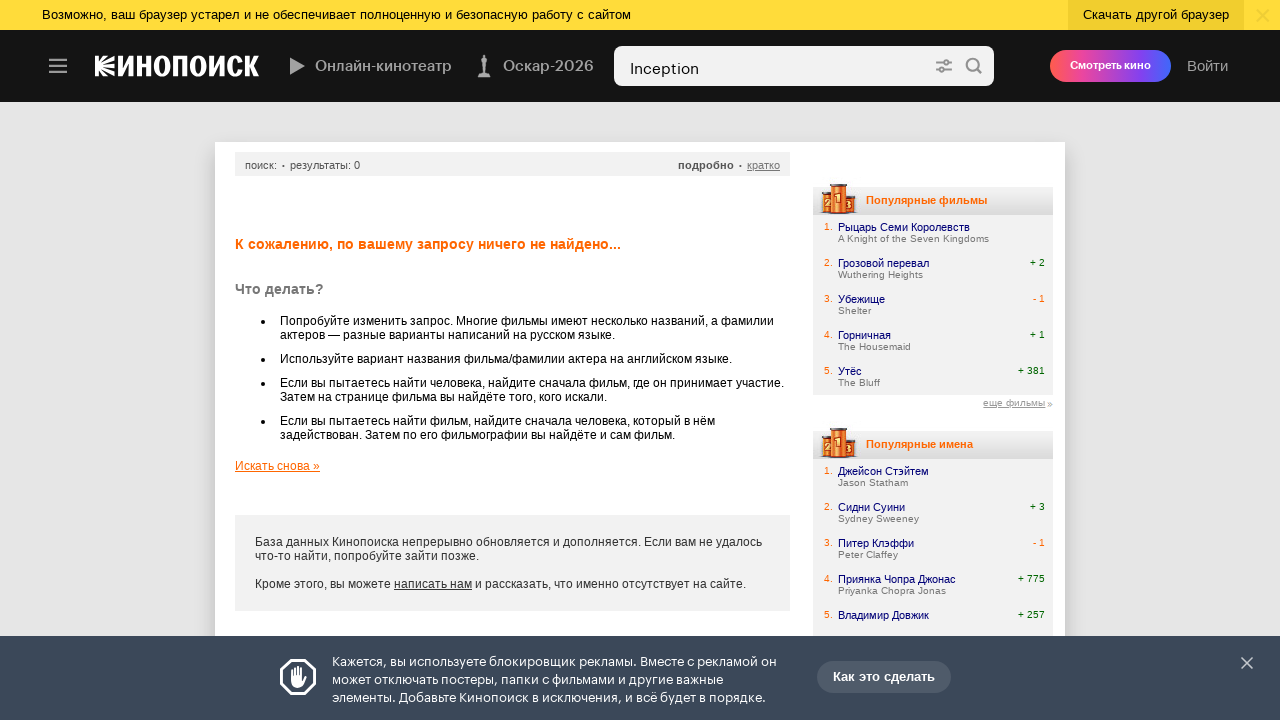

Pressed Enter to search for the movie
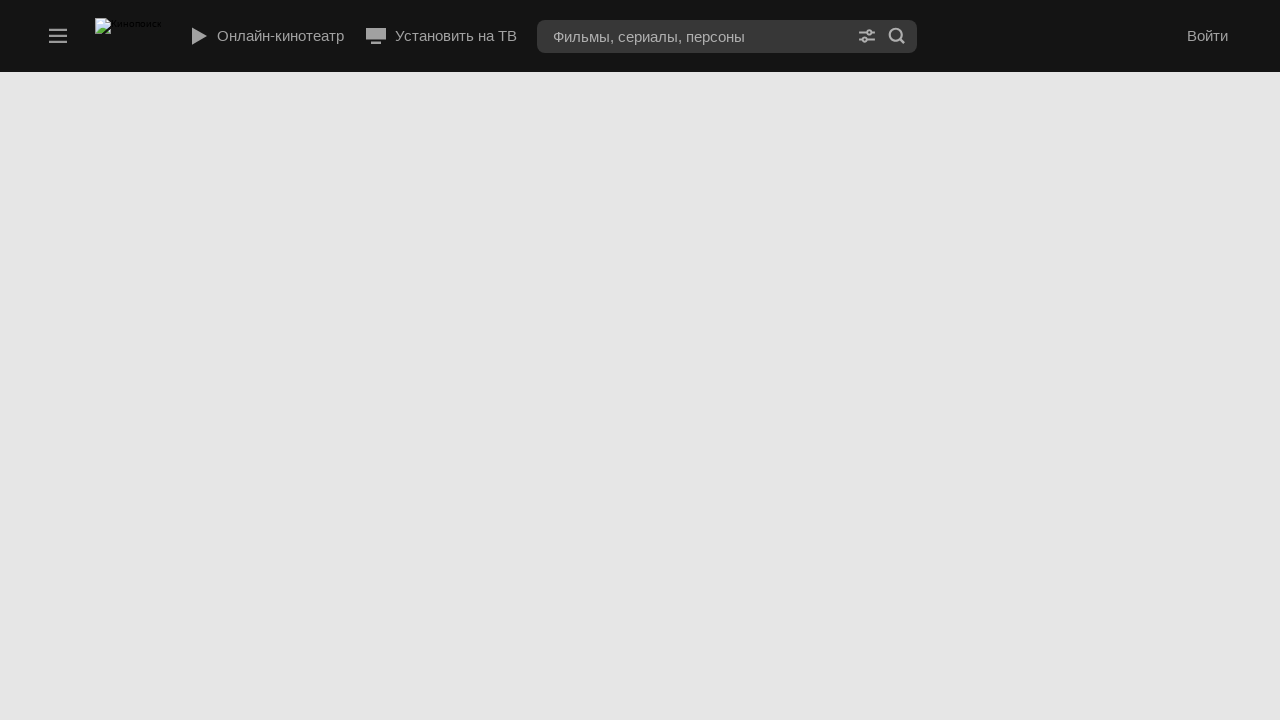

Waited for movie name element to load in search results
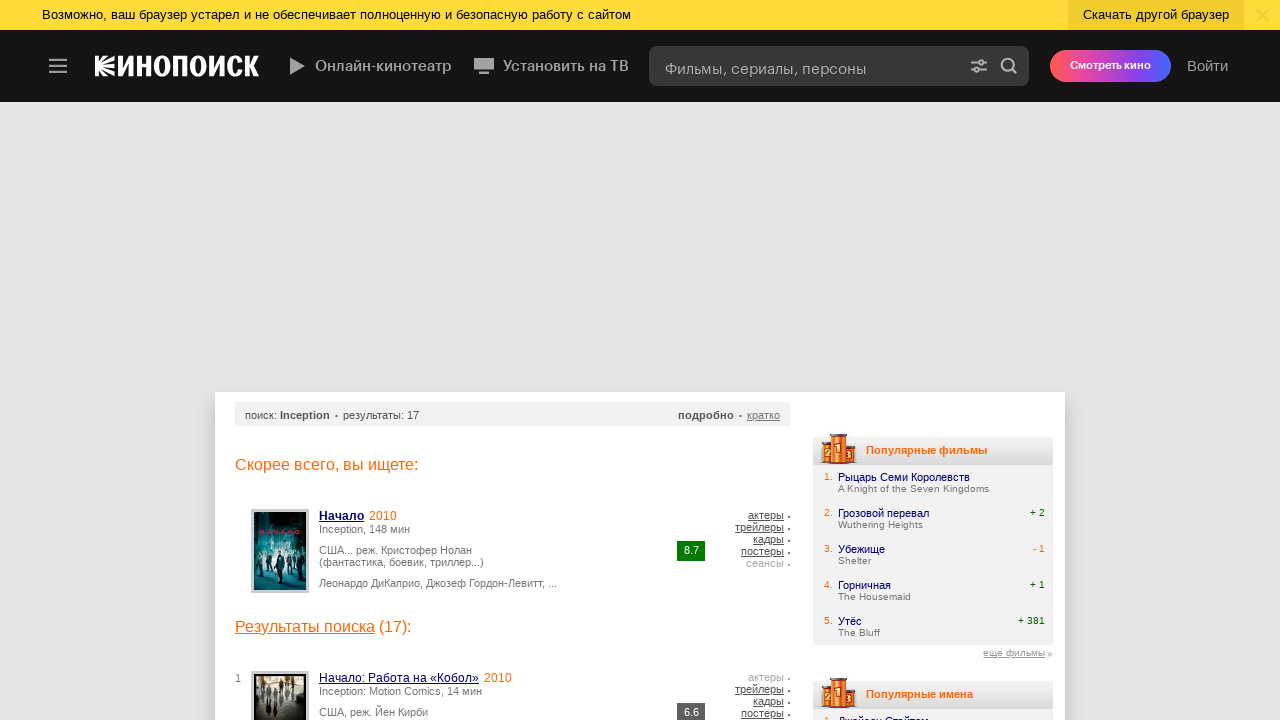

Waited for movie rating element to load in search results
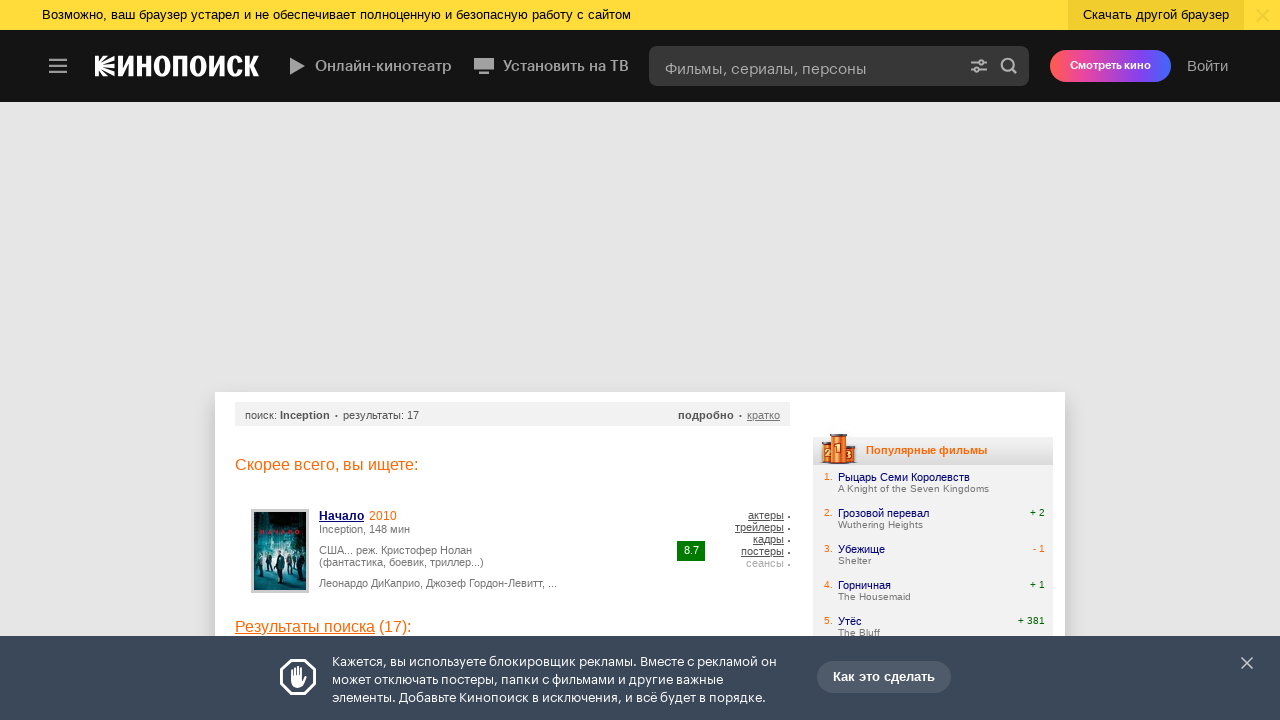

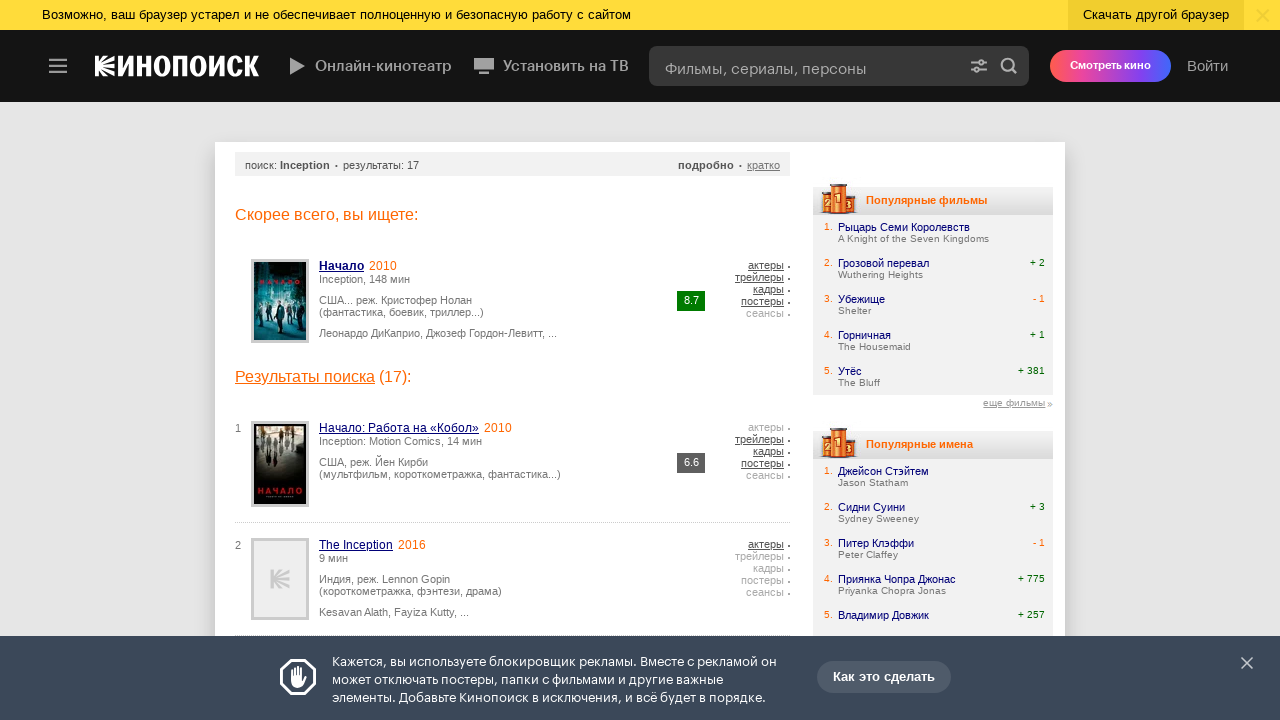